Tests JavaScript confirm dialog by clicking a button, dismissing the confirm, and verifying the response message

Starting URL: https://popageorgianvictor.github.io/PUBLISHED-WEBPAGES/alert_confirm_prompt

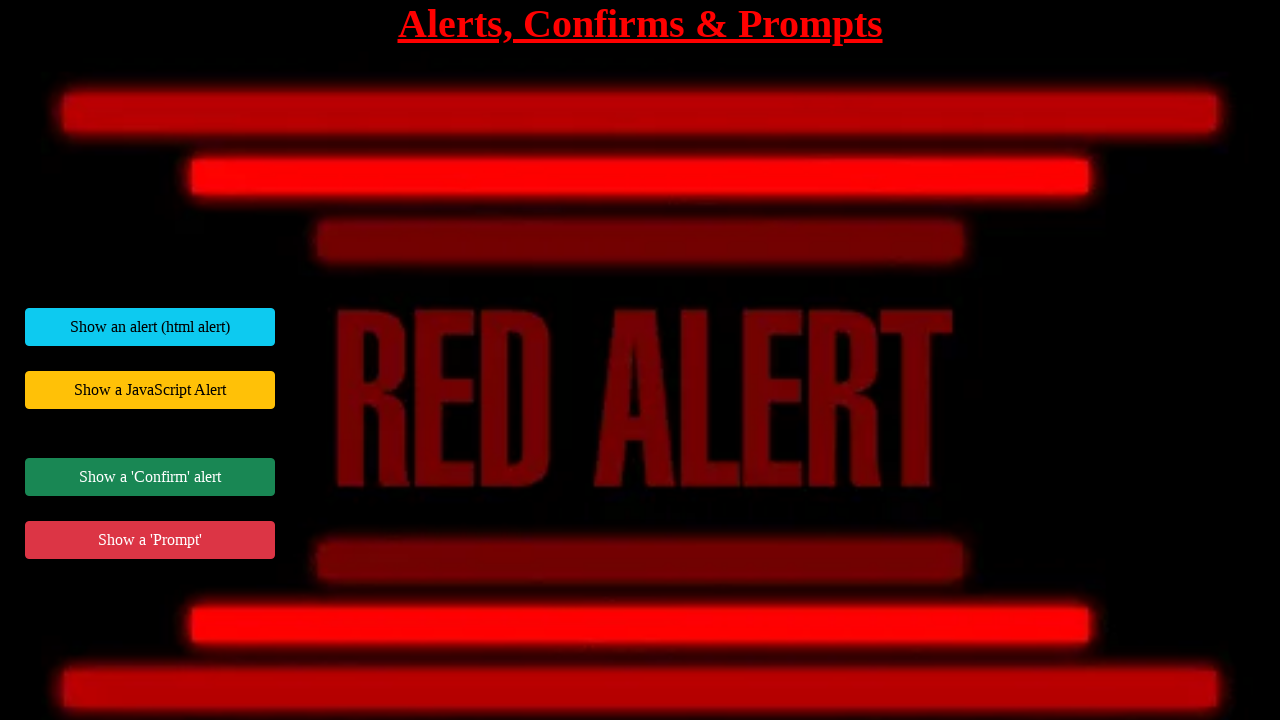

Set up dialog handler to dismiss confirm dialogs
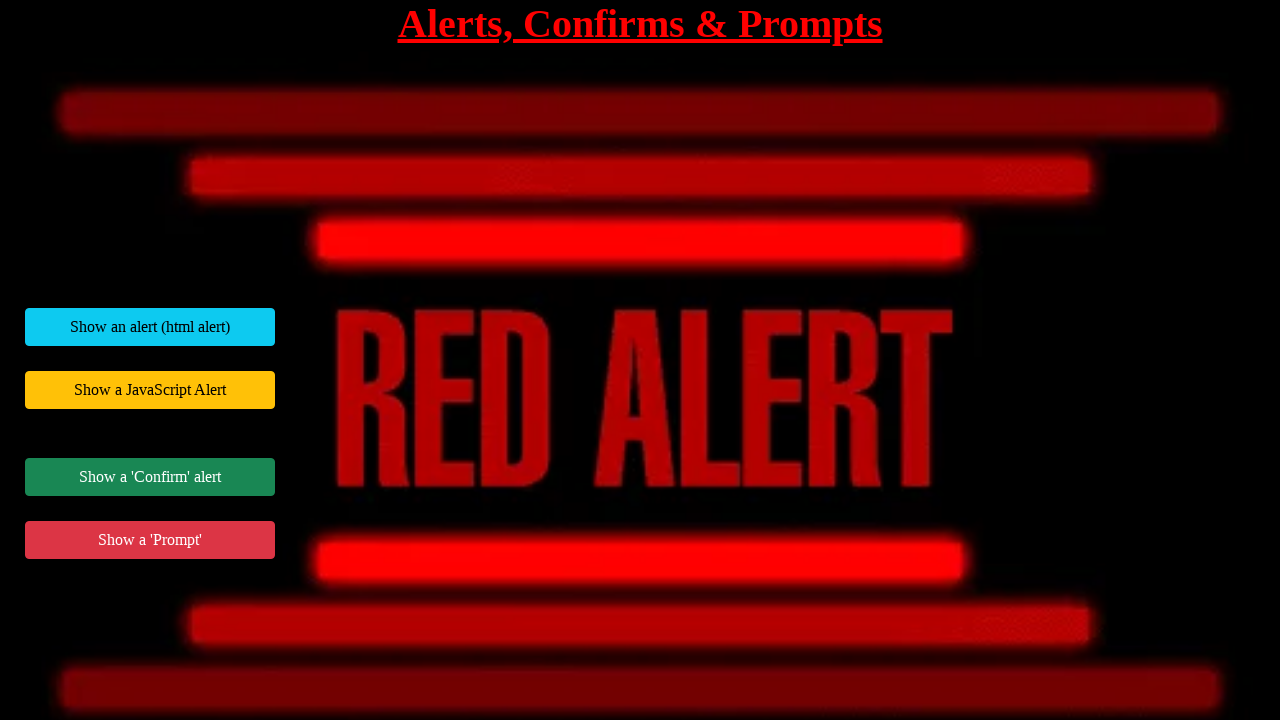

Clicked the JavaScript confirm button at (150, 477) on div#jsConfirmExample button
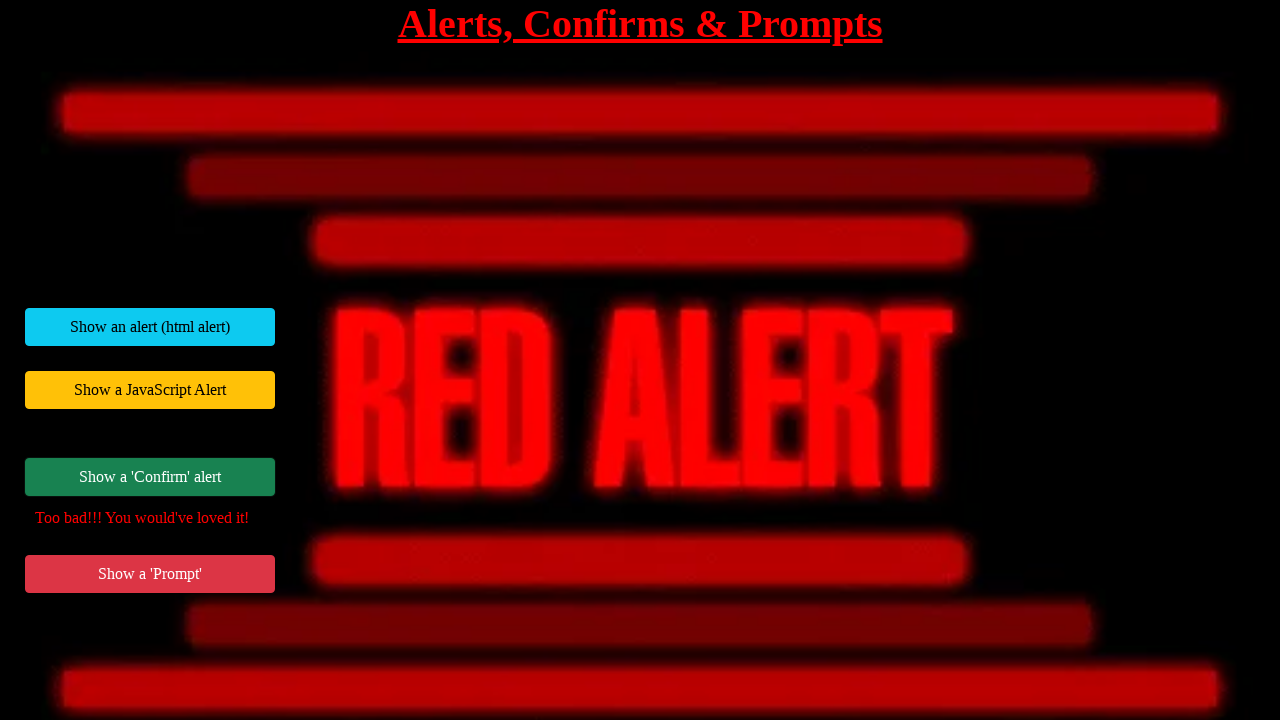

Waited for response message to appear
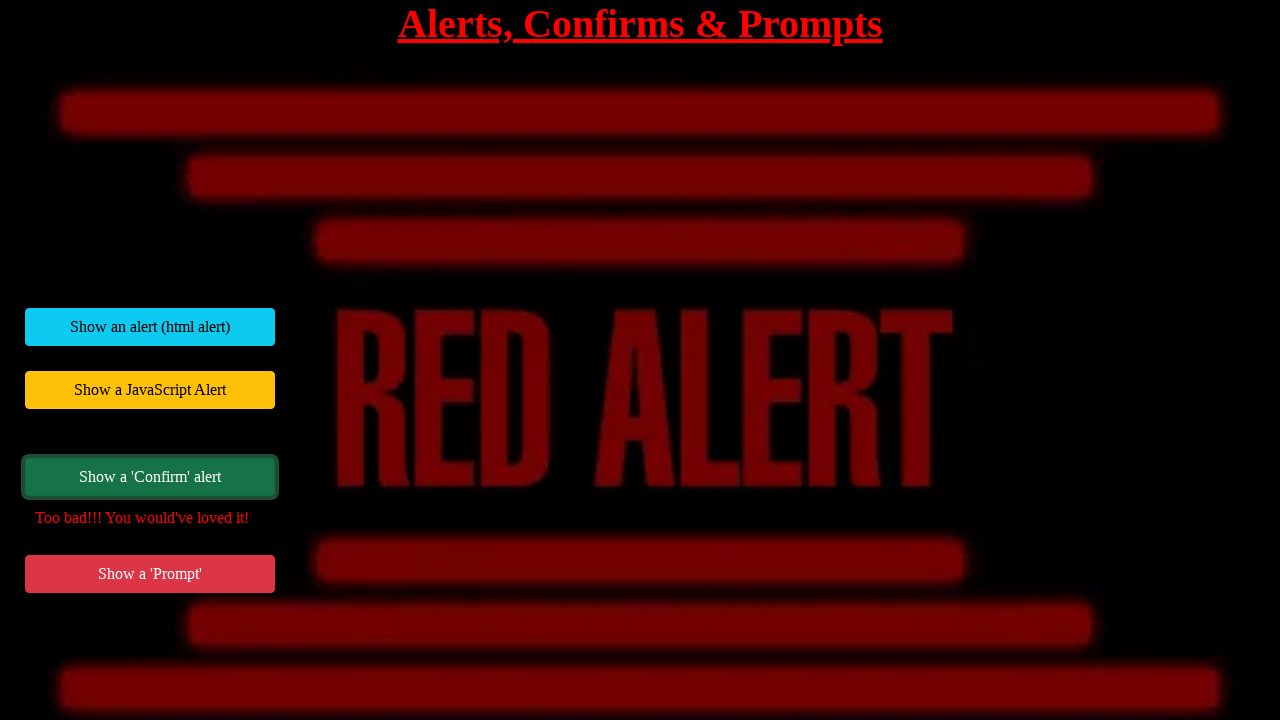

Retrieved response message text
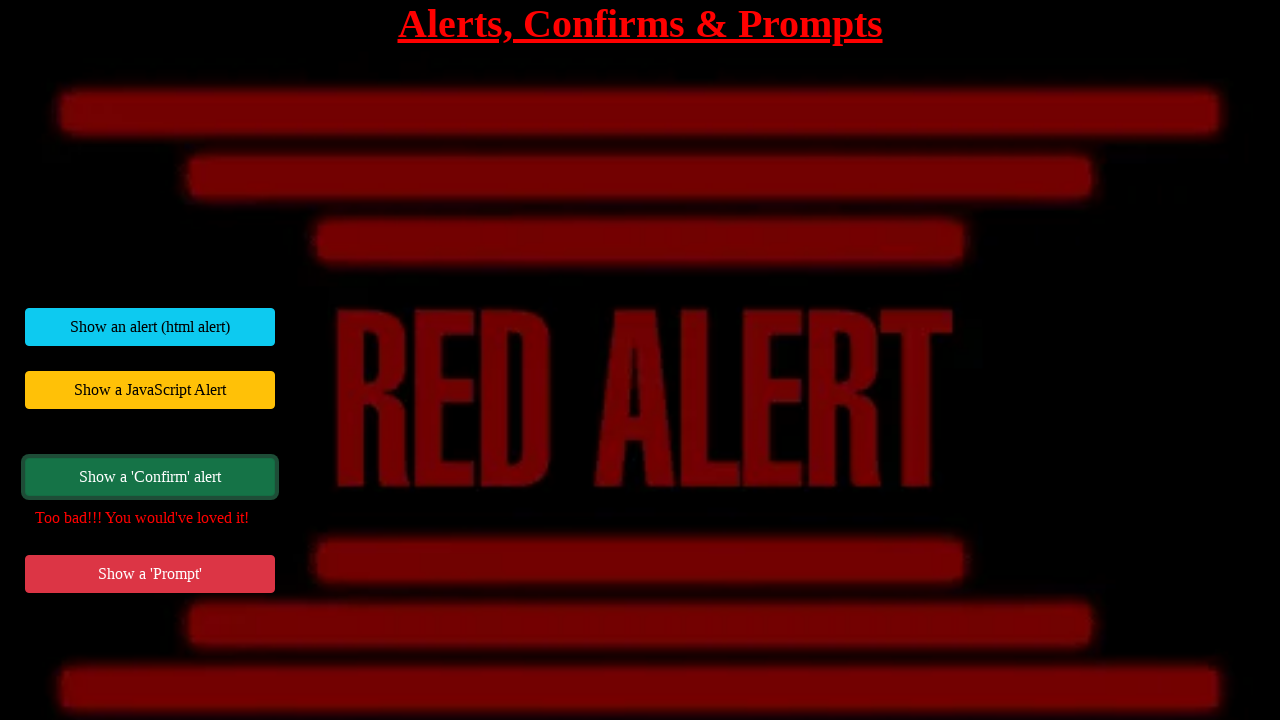

Verified response message equals 'Too bad!!! You would've loved it!'
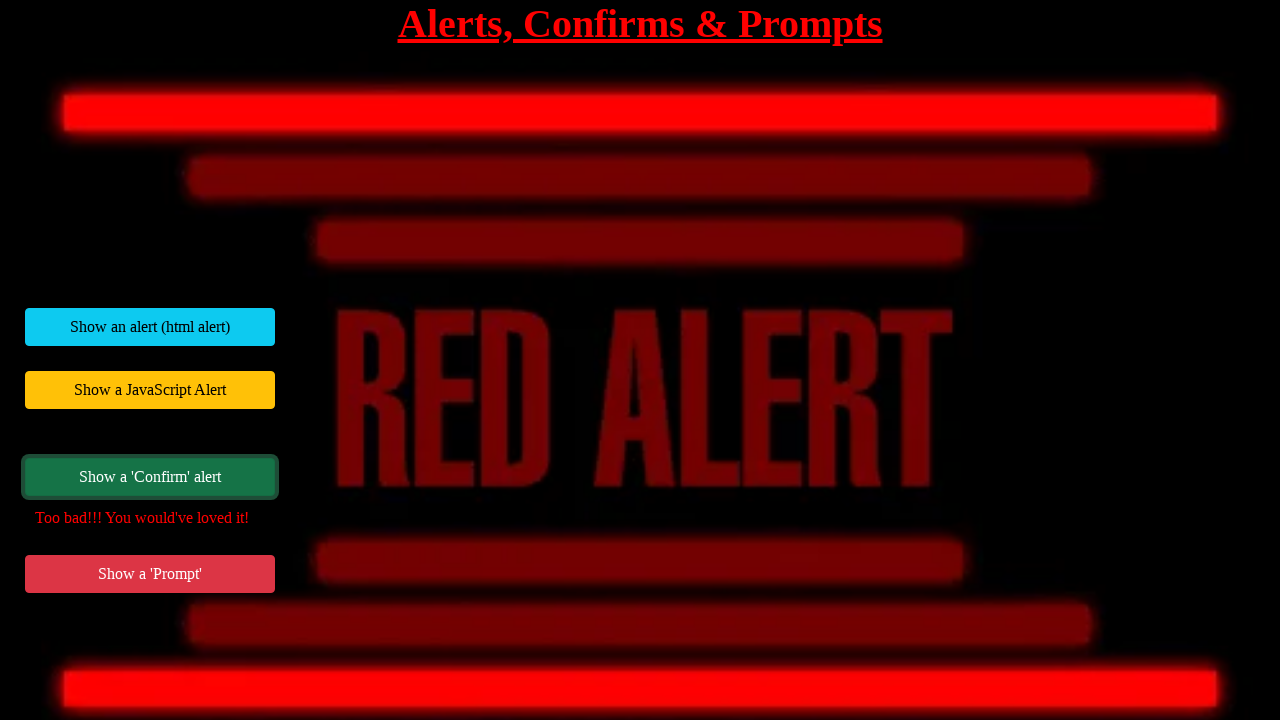

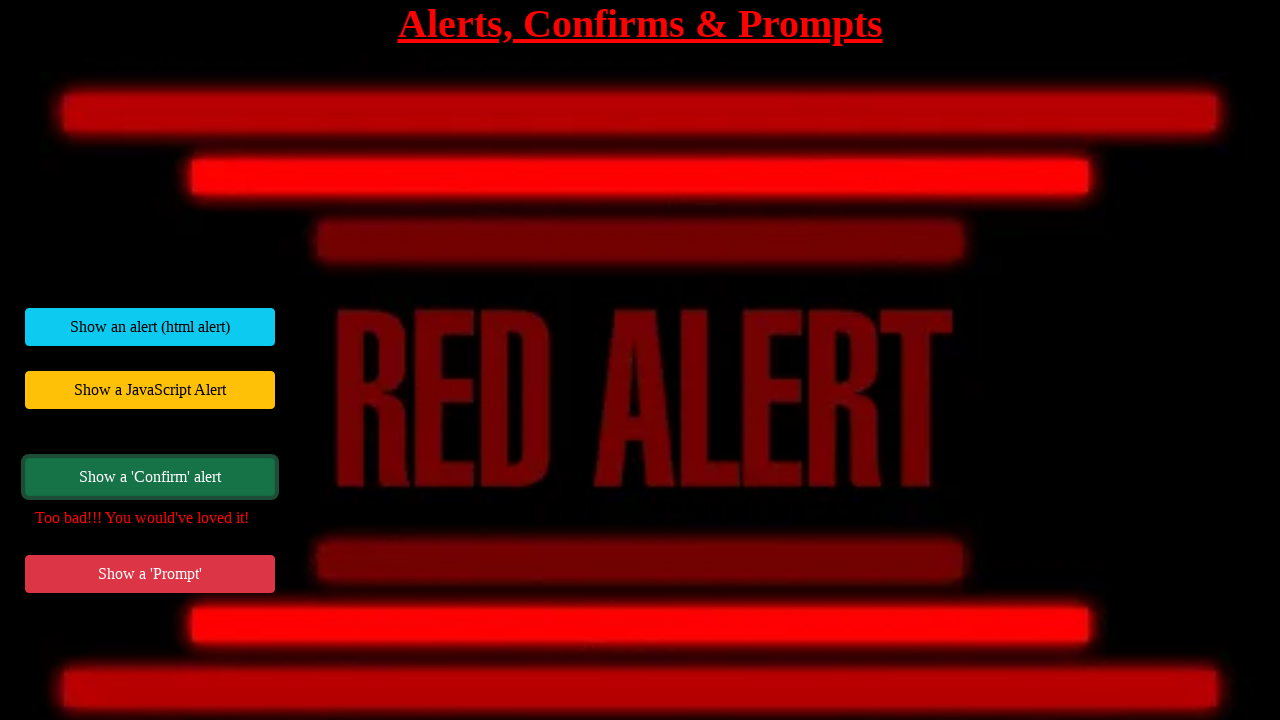